Tests JavaScript prompt alert functionality by clicking a button to trigger a prompt, entering text into the alert, and accepting it.

Starting URL: https://demoqa.com/alerts

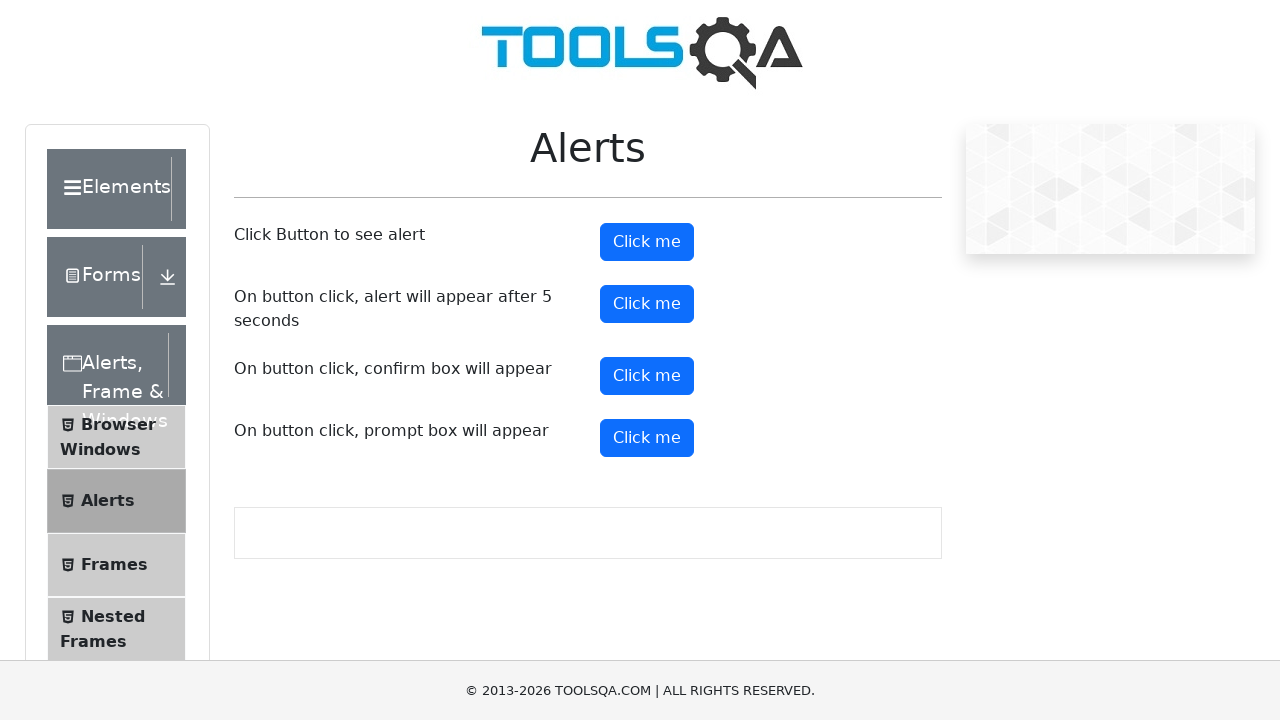

Set up dialog handler to accept prompt with text 'Vishnu'
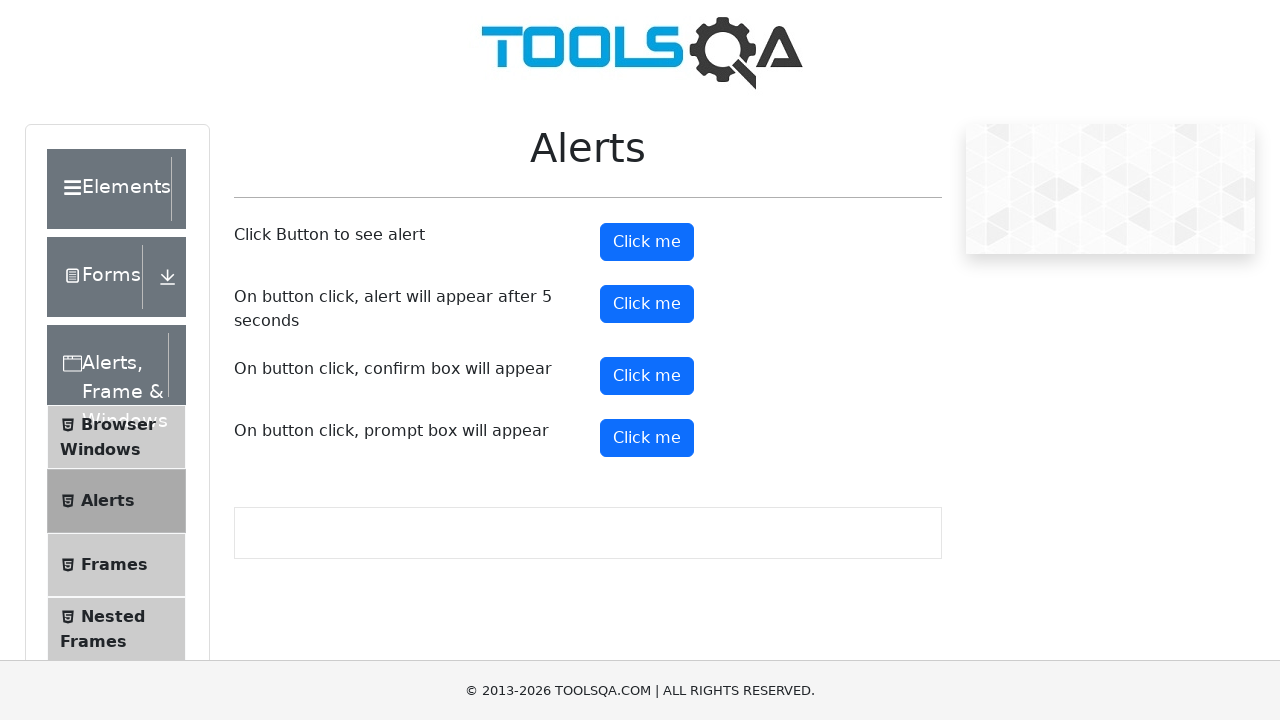

Clicked prompt button to trigger JavaScript alert at (647, 438) on #promtButton
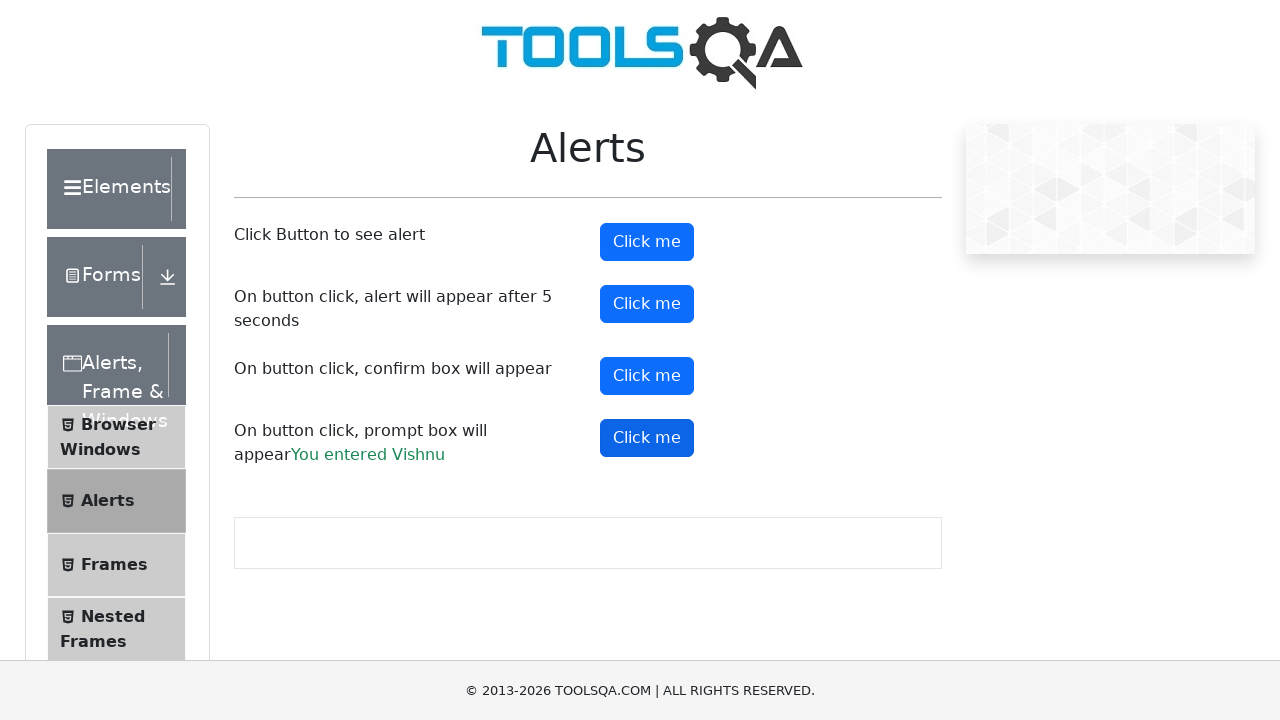

Waited 1 second for dialog to be processed
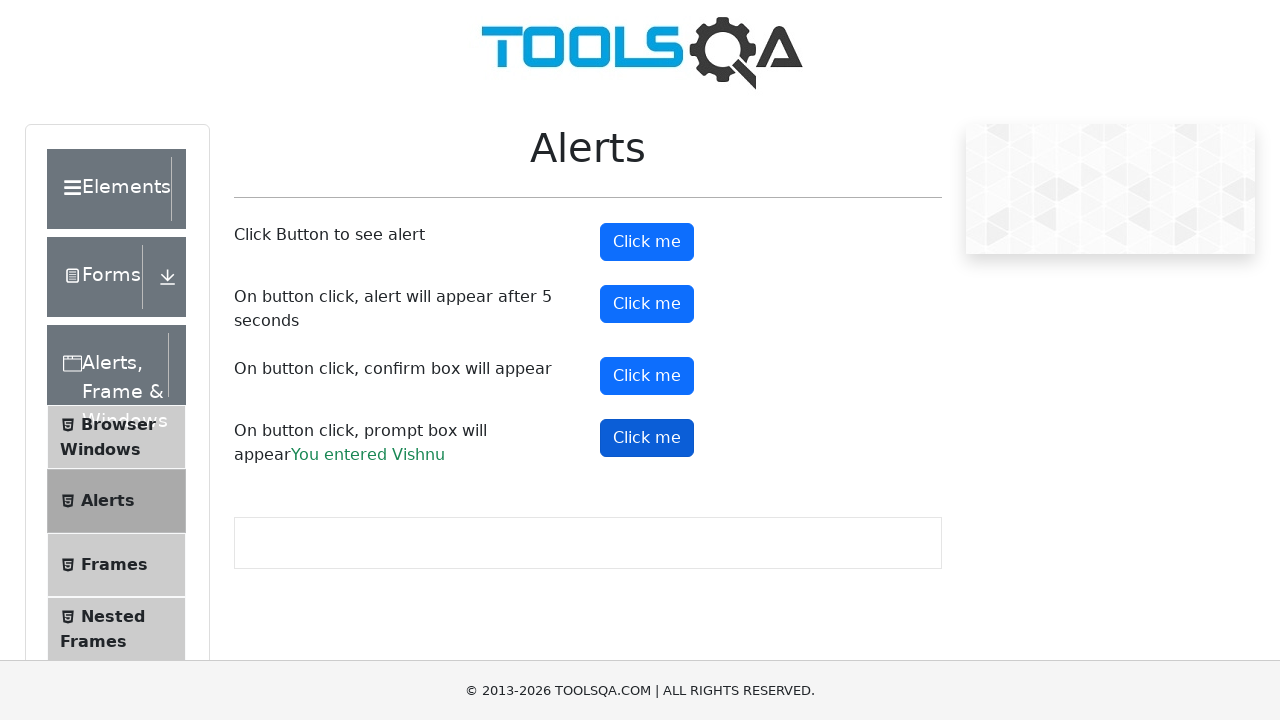

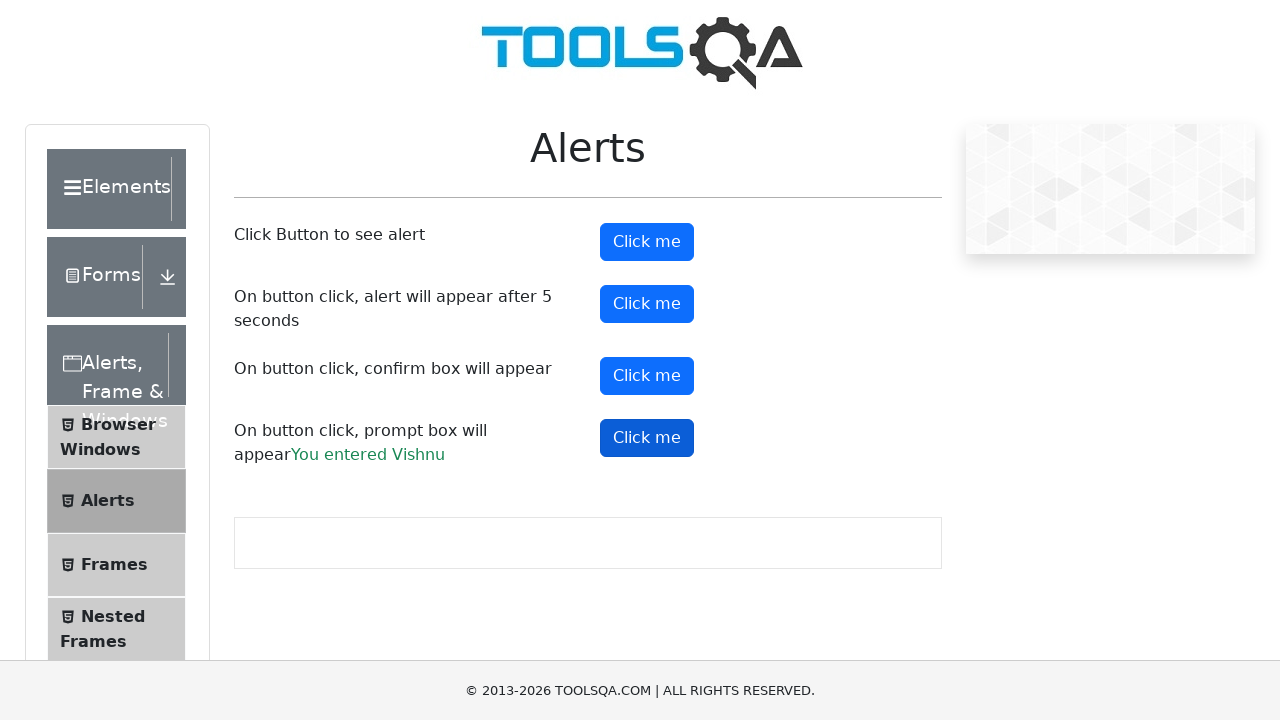